Tests form interaction by extracting a value from an element's custom attribute, calculating a mathematical result, filling in the answer field, checking a checkbox, clicking a radio button, and submitting the form.

Starting URL: http://suninjuly.github.io/get_attribute.html

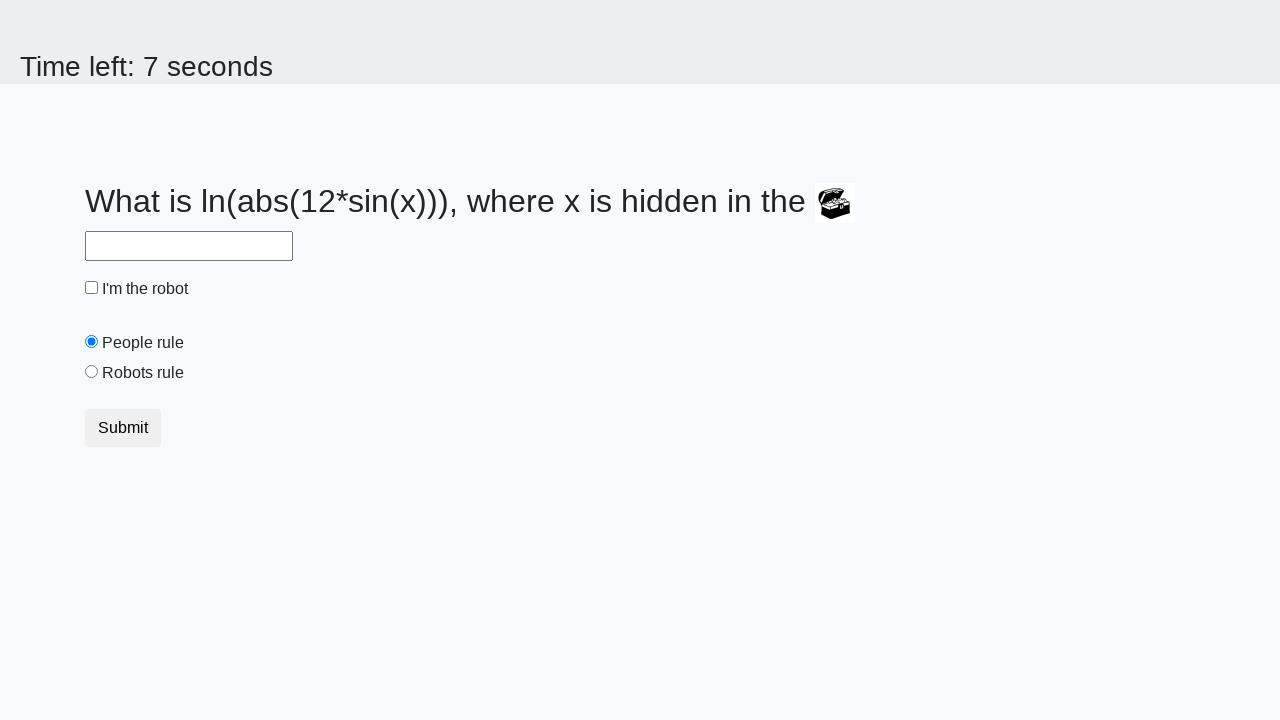

Retrieved 'valuex' attribute from treasure element
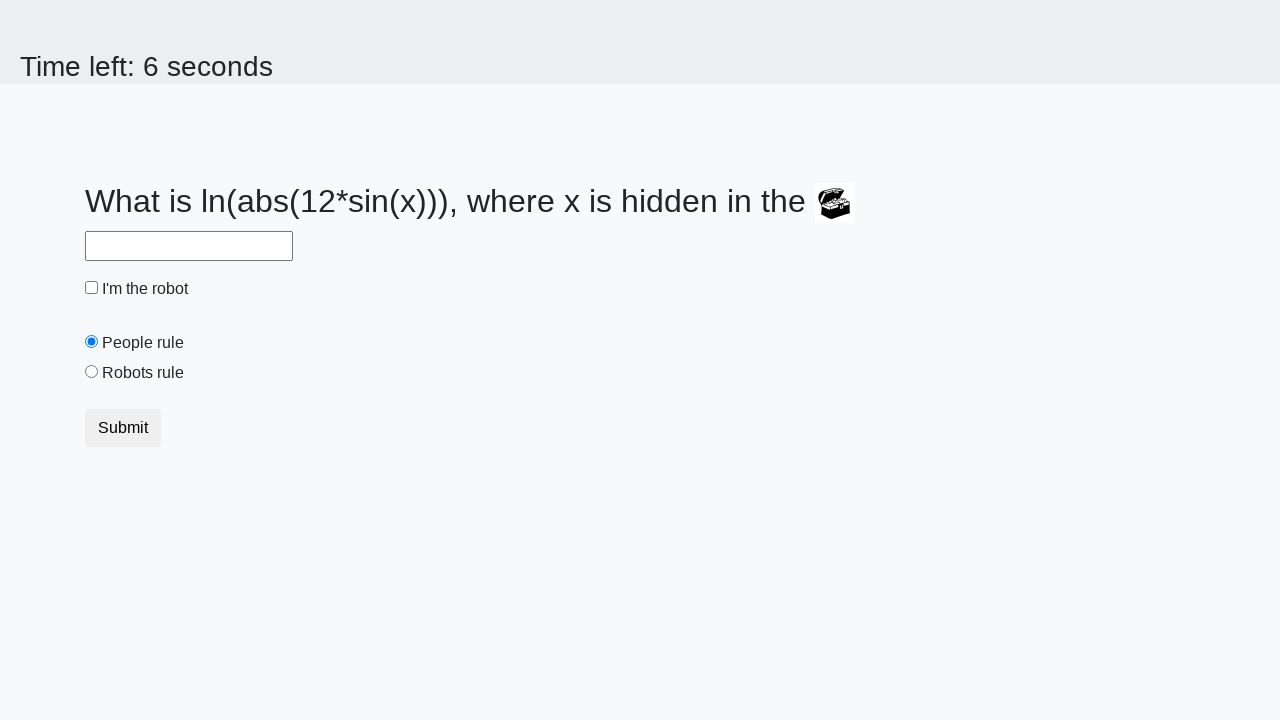

Calculated mathematical result using logarithm formula: 1.8896602564035085
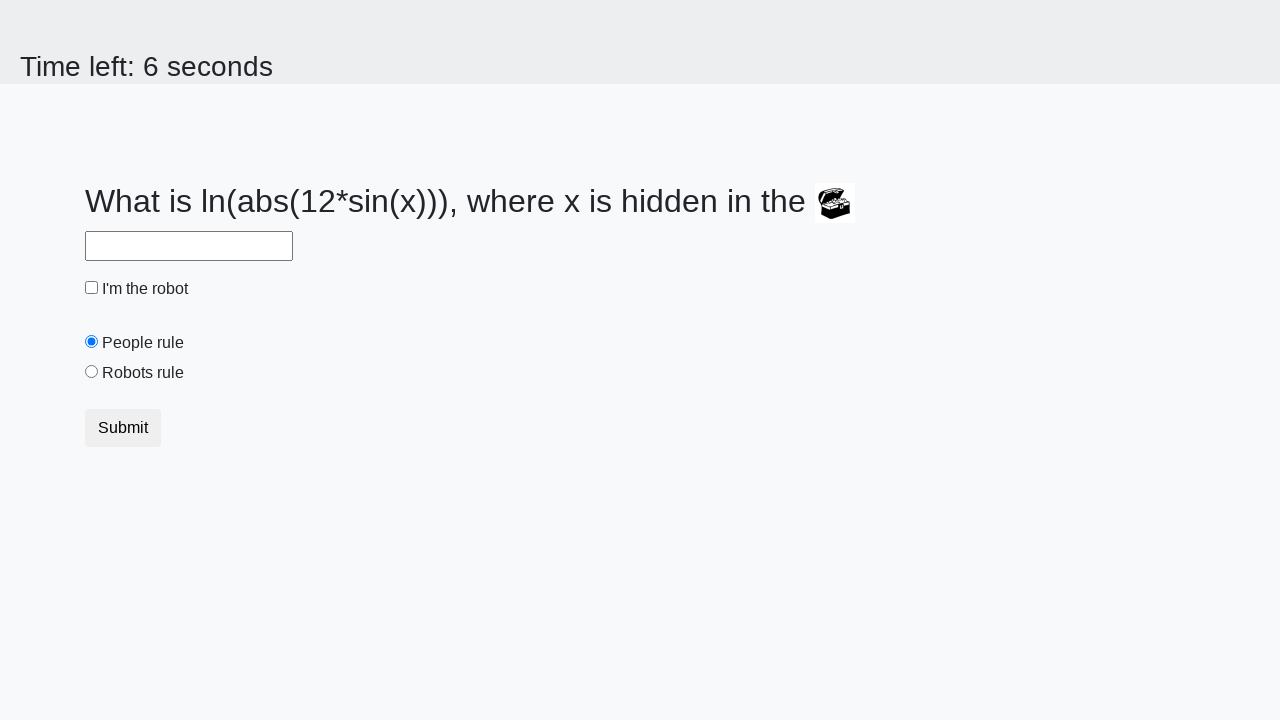

Filled answer field with calculated value: 1.8896602564035085 on #answer
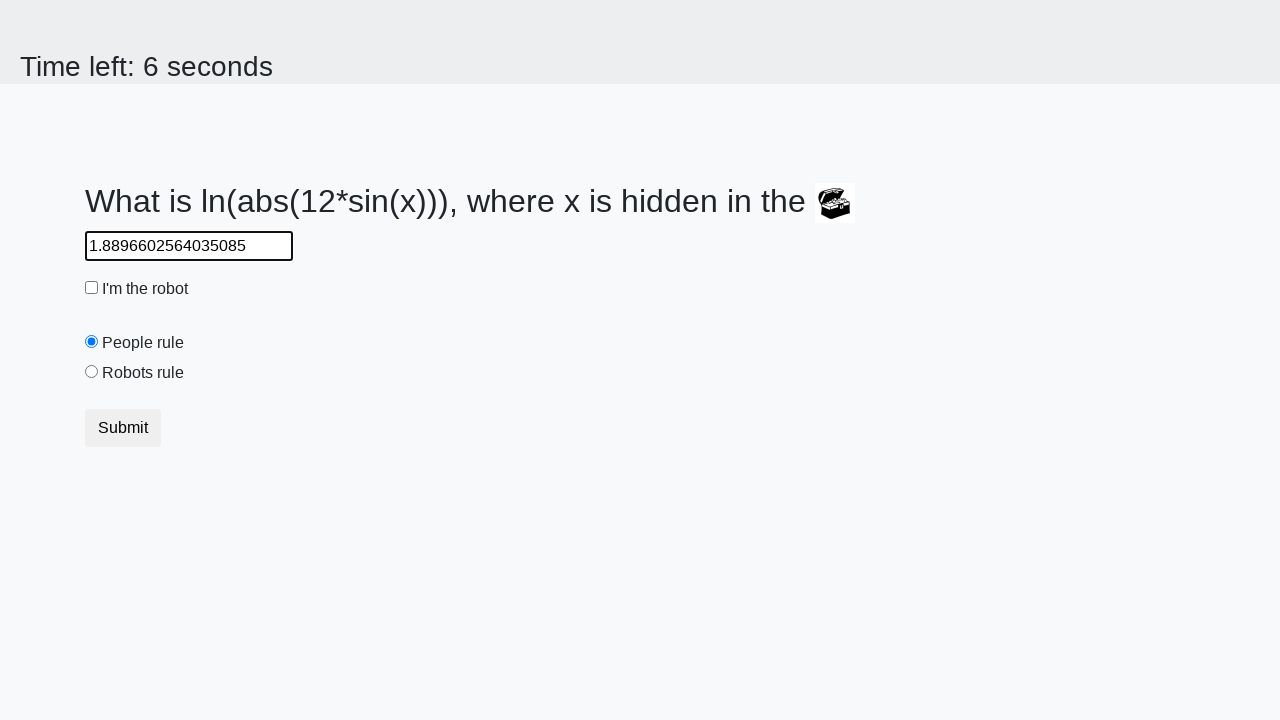

Checked the robot checkbox at (92, 288) on #robotCheckbox
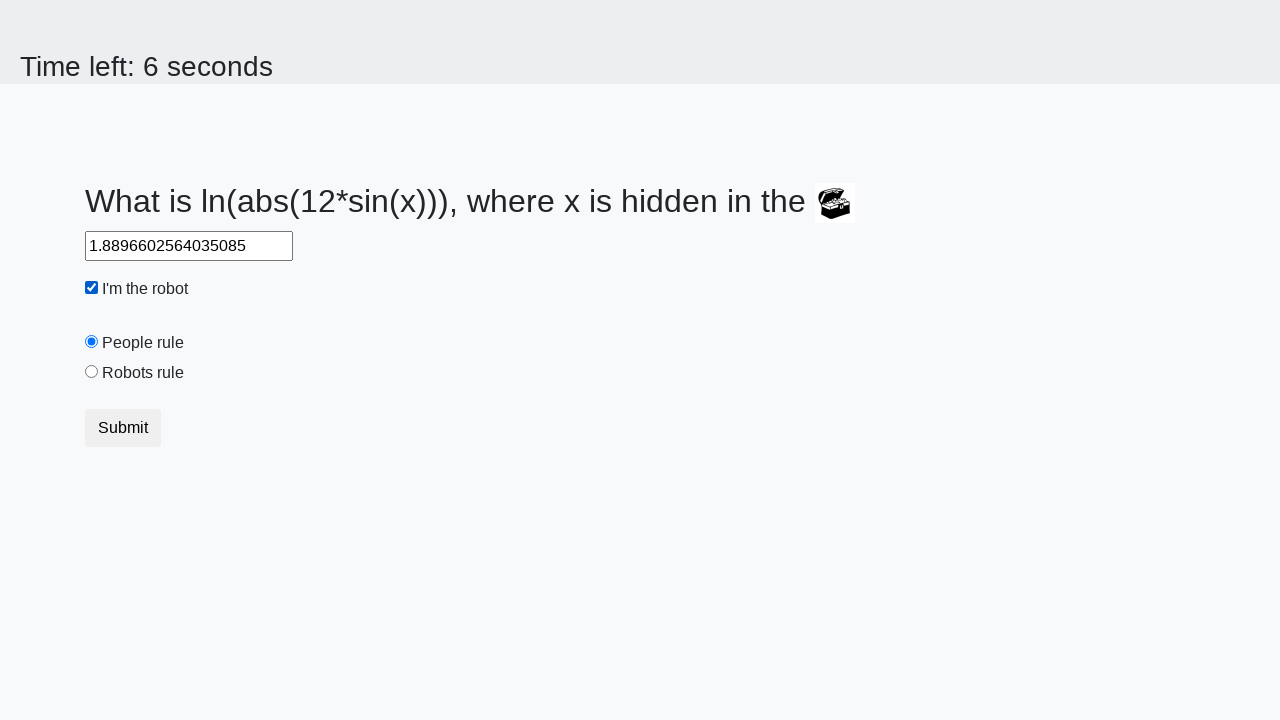

Clicked the 'robots rule' radio button at (92, 372) on #robotsRule
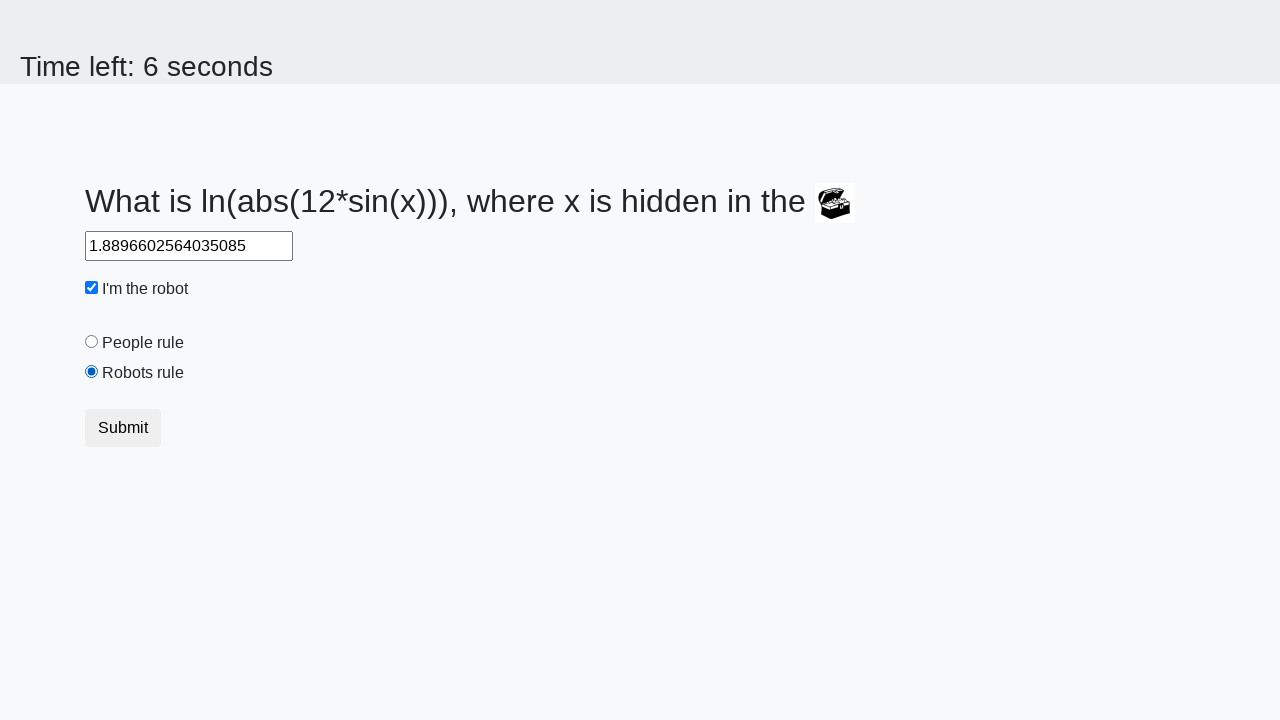

Clicked the submit button to complete form submission at (123, 428) on button.btn
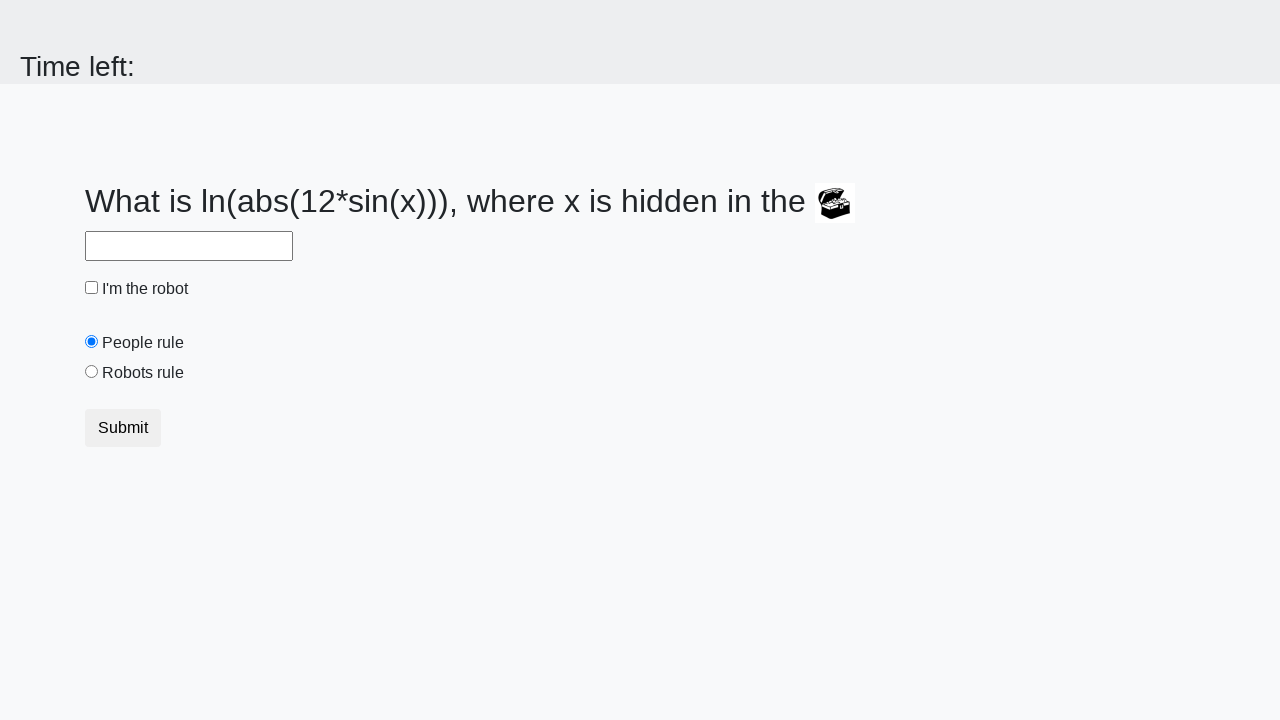

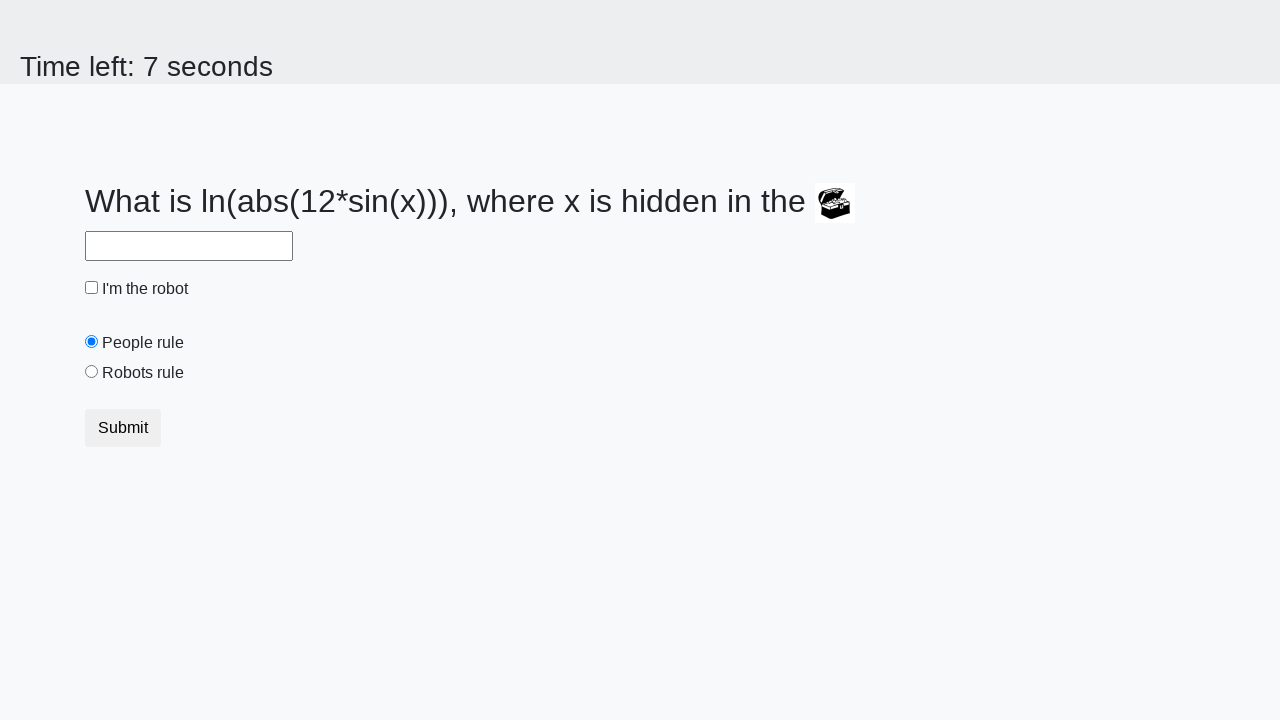